Tests navigation through DHL support page by clicking on Knowledge base link, then General link, and verifies the page content loads correctly

Starting URL: https://support-developer.dhl.com/support/home

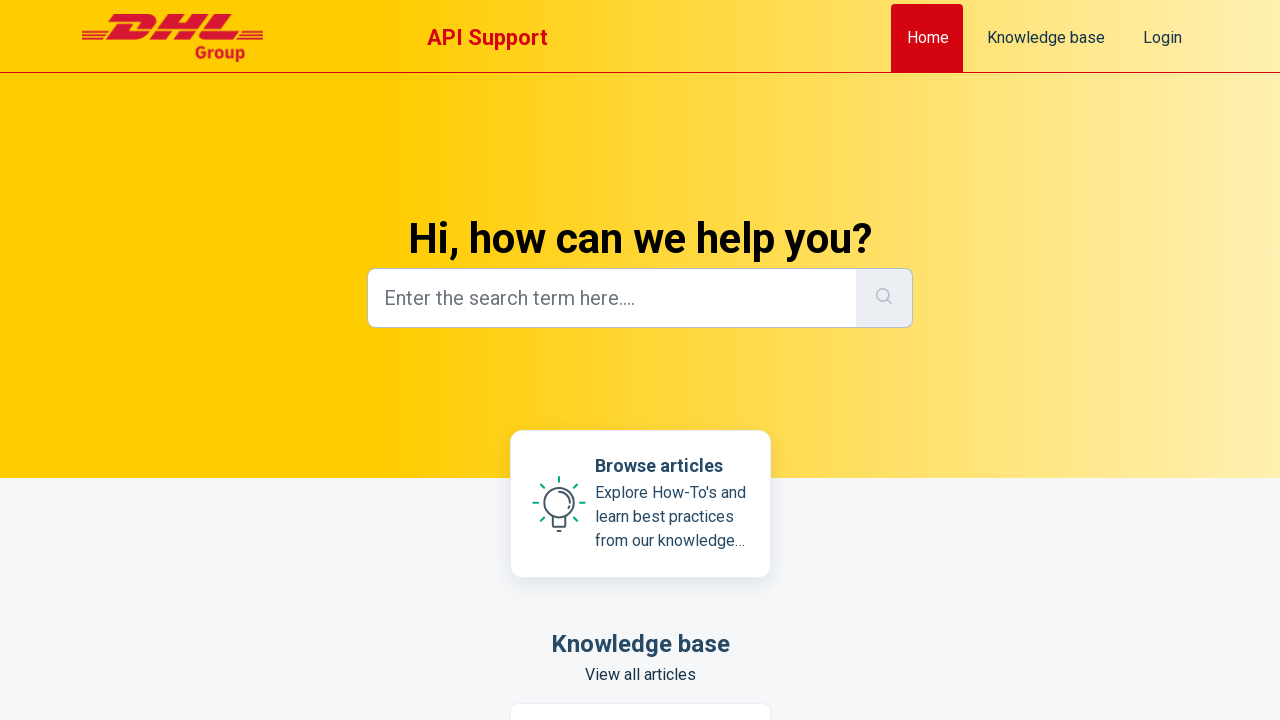

Clicked on 'Knowledge base' link at (1045, 38) on internal:role=link[name="Knowledge base"i]
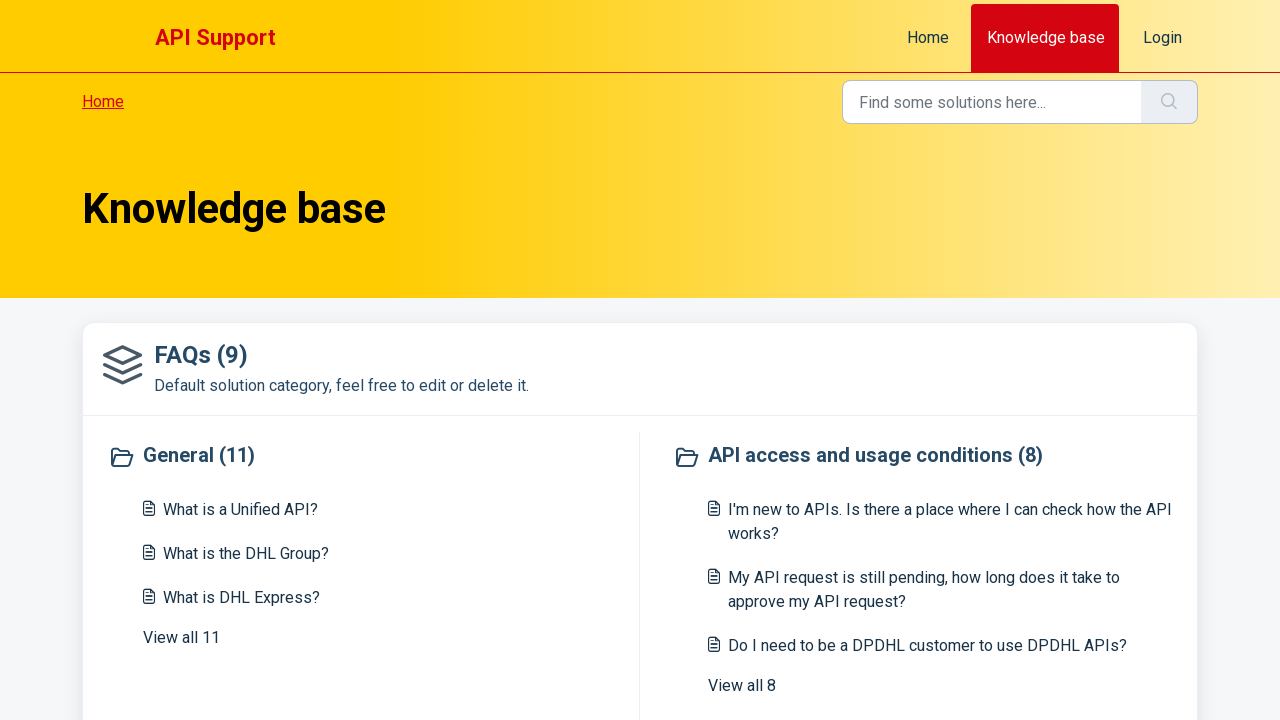

General section became visible
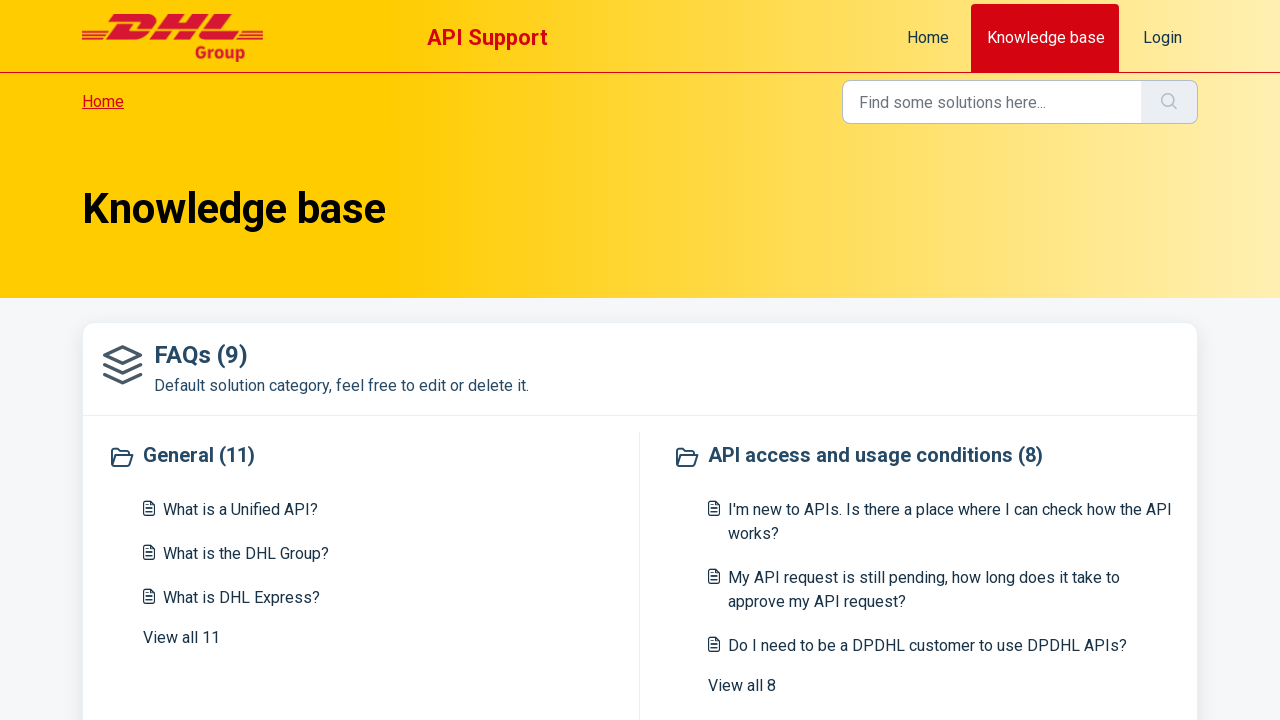

Clicked on General link at (199, 457) on .line-clamp-2 >> nth=0
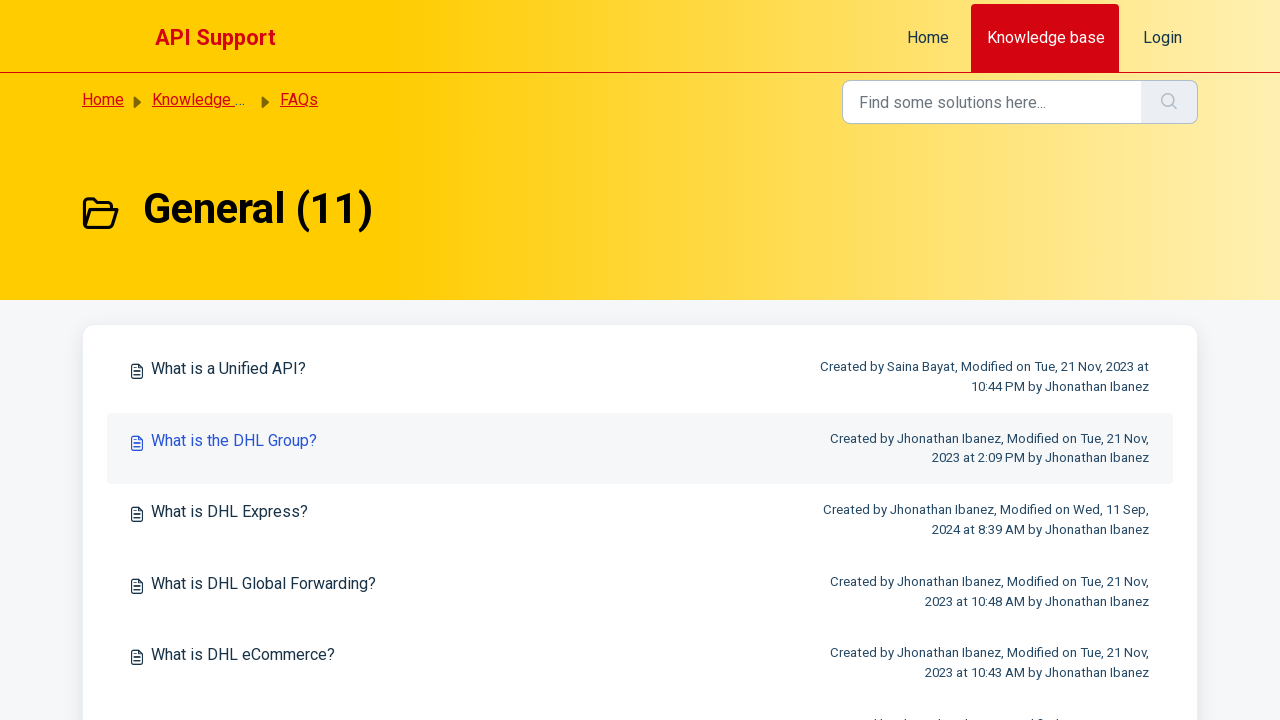

Page title loaded
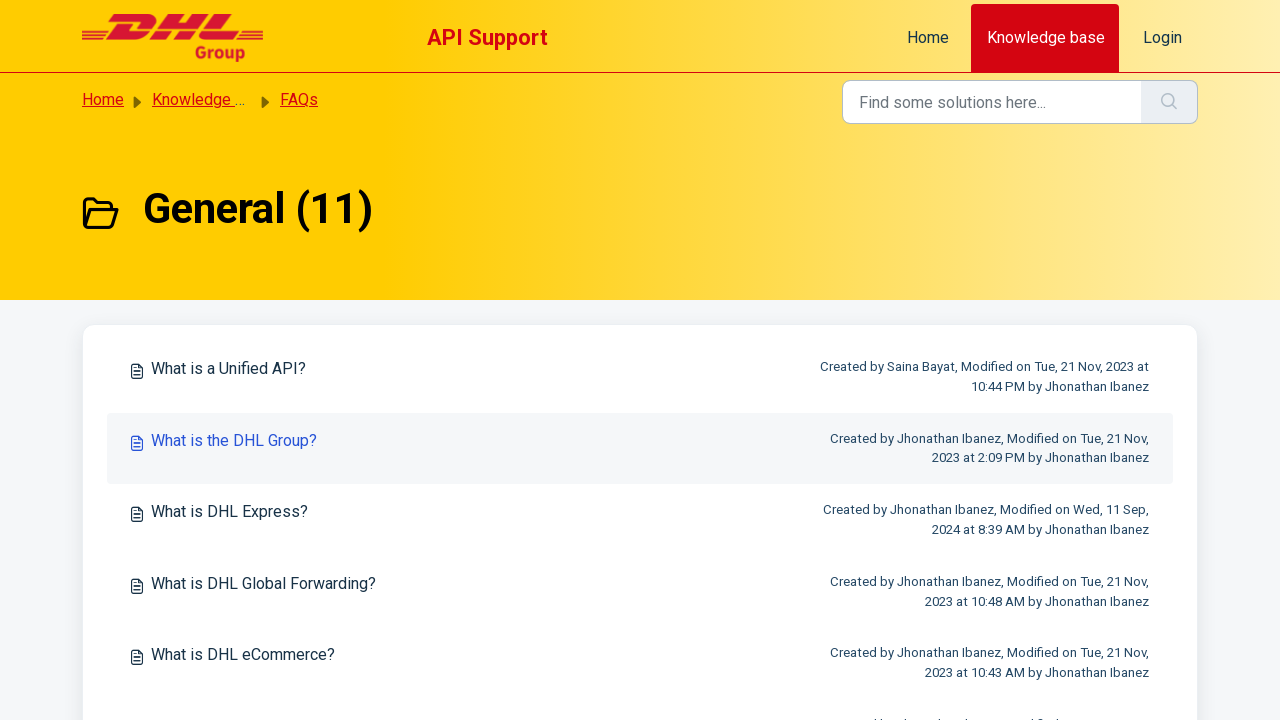

Page content fully loaded
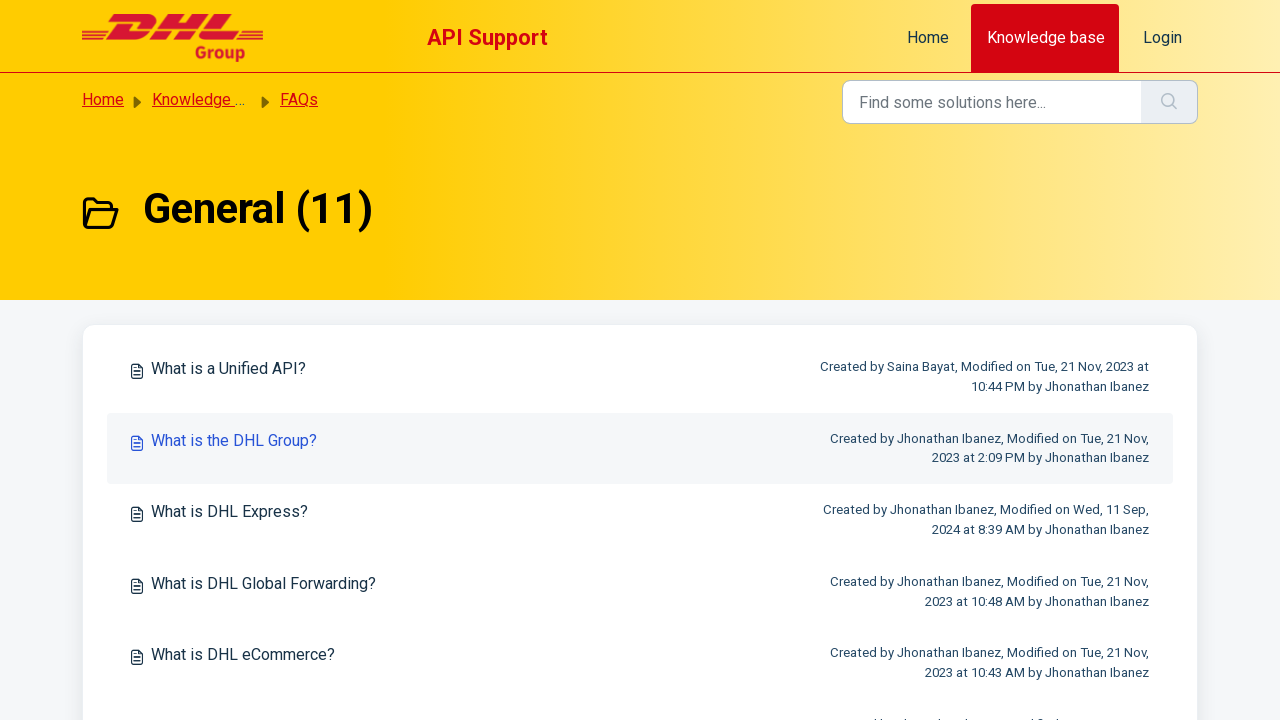

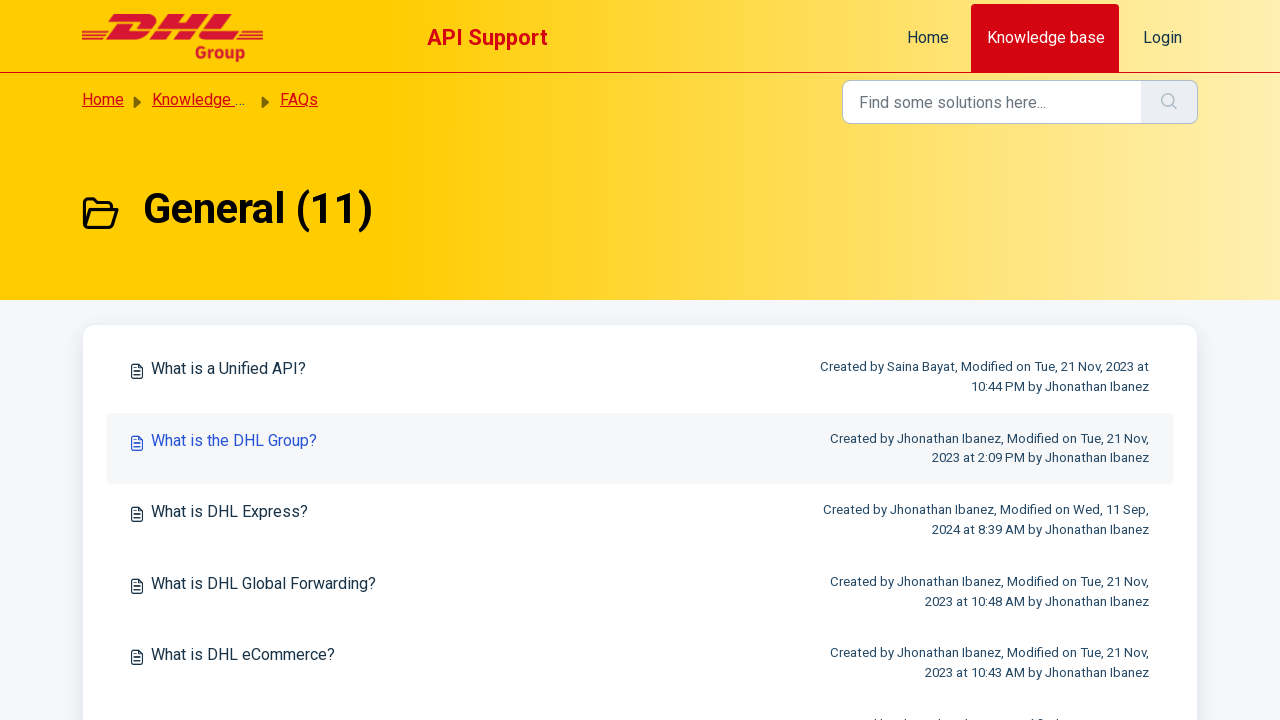